Tests JavaScript alert handling by triggering a prompt alert, entering text, and accepting it

Starting URL: https://demoqa.com/alerts

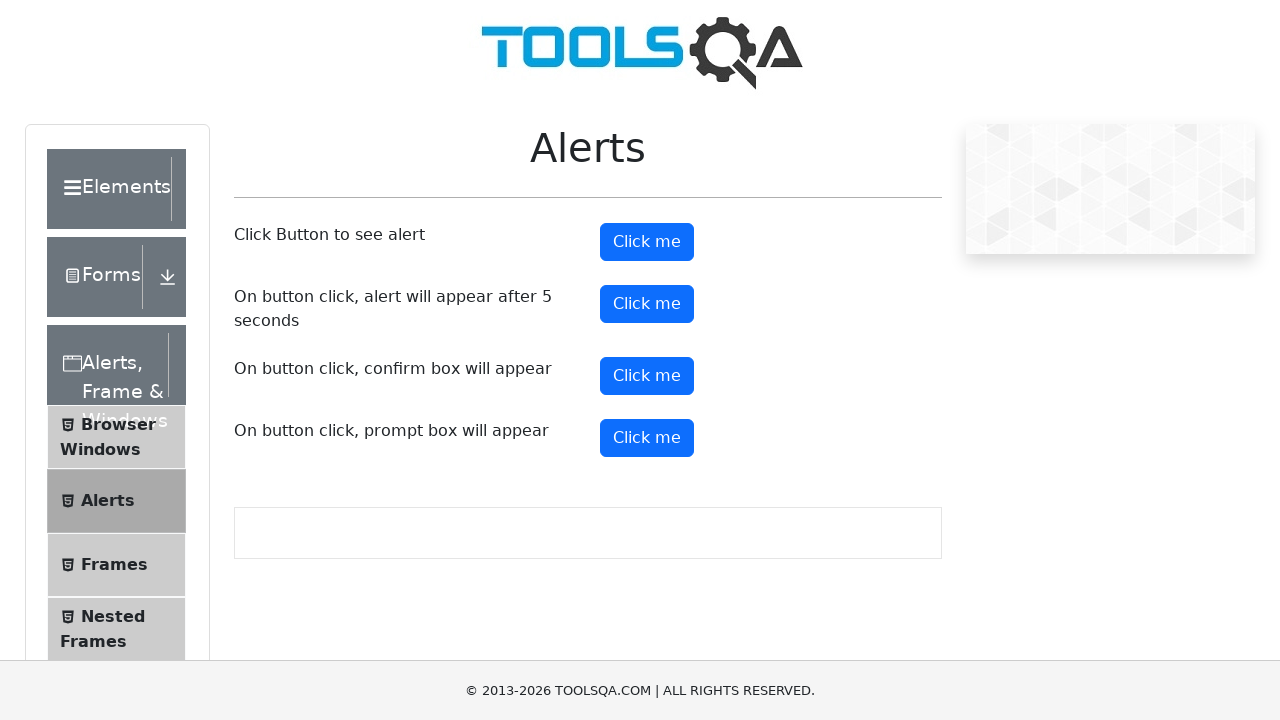

Clicked the prompt button to trigger alert at (647, 438) on xpath=//button[contains(text(),'Click me') and @id='promtButton']
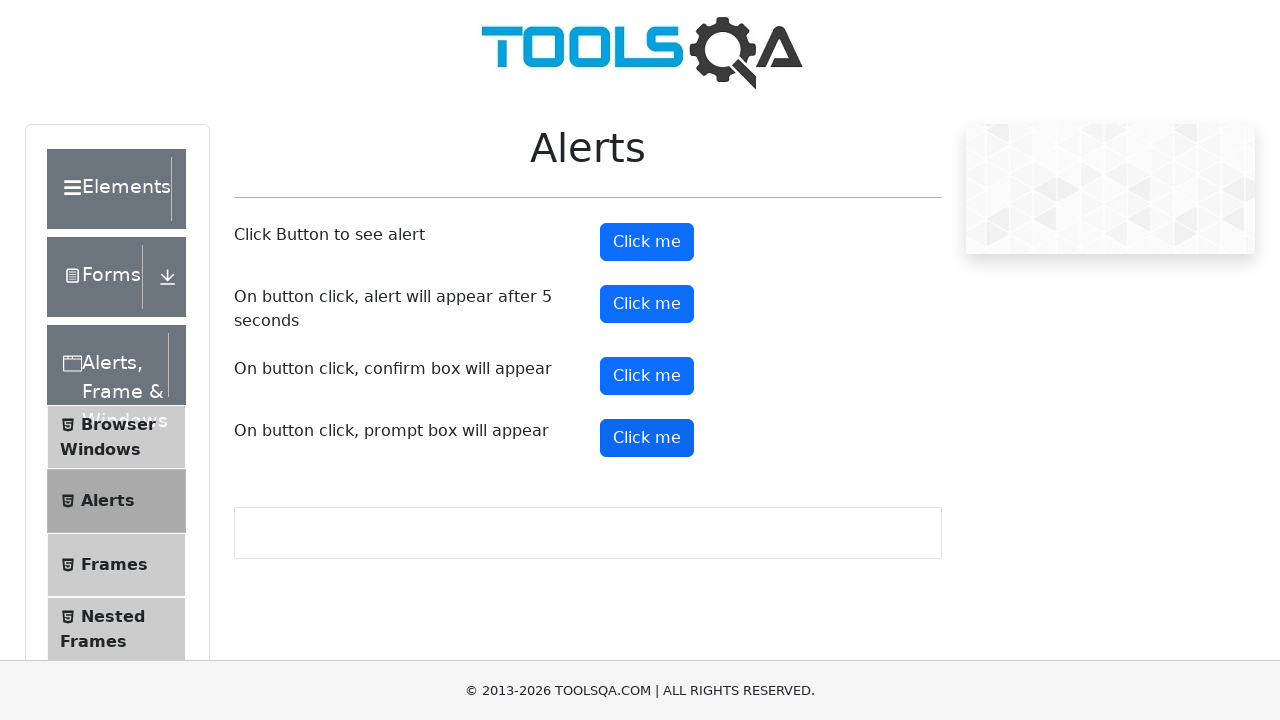

Set up dialog handler to accept prompt with text 'Namaste'
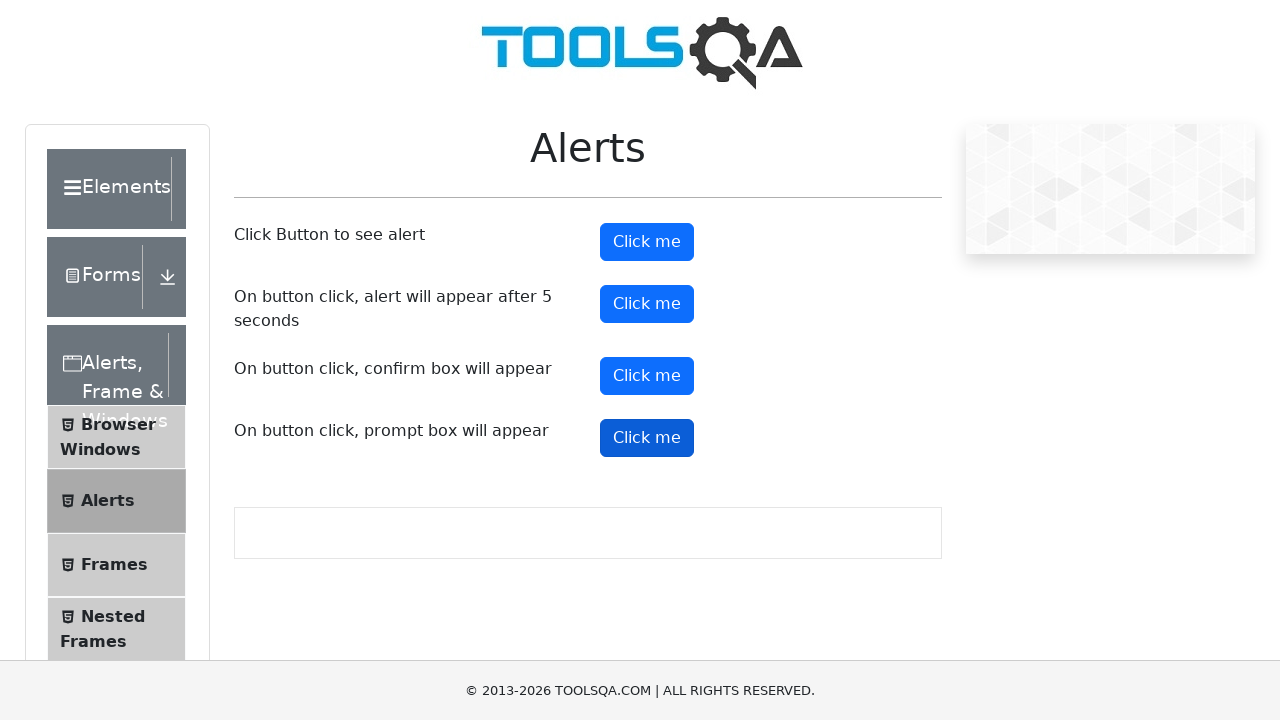

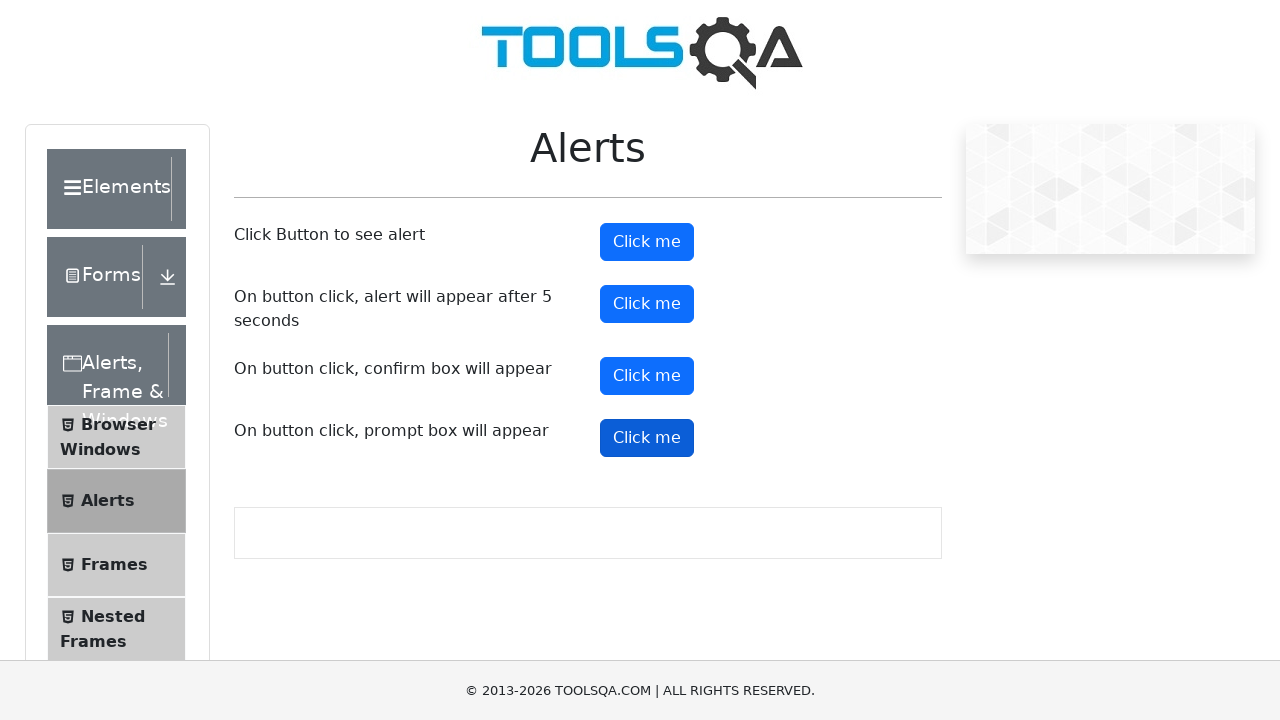